Tests a registration form by filling in first name, last name, email, phone, and address fields, then submitting the form

Starting URL: http://suninjuly.github.io/registration1.html

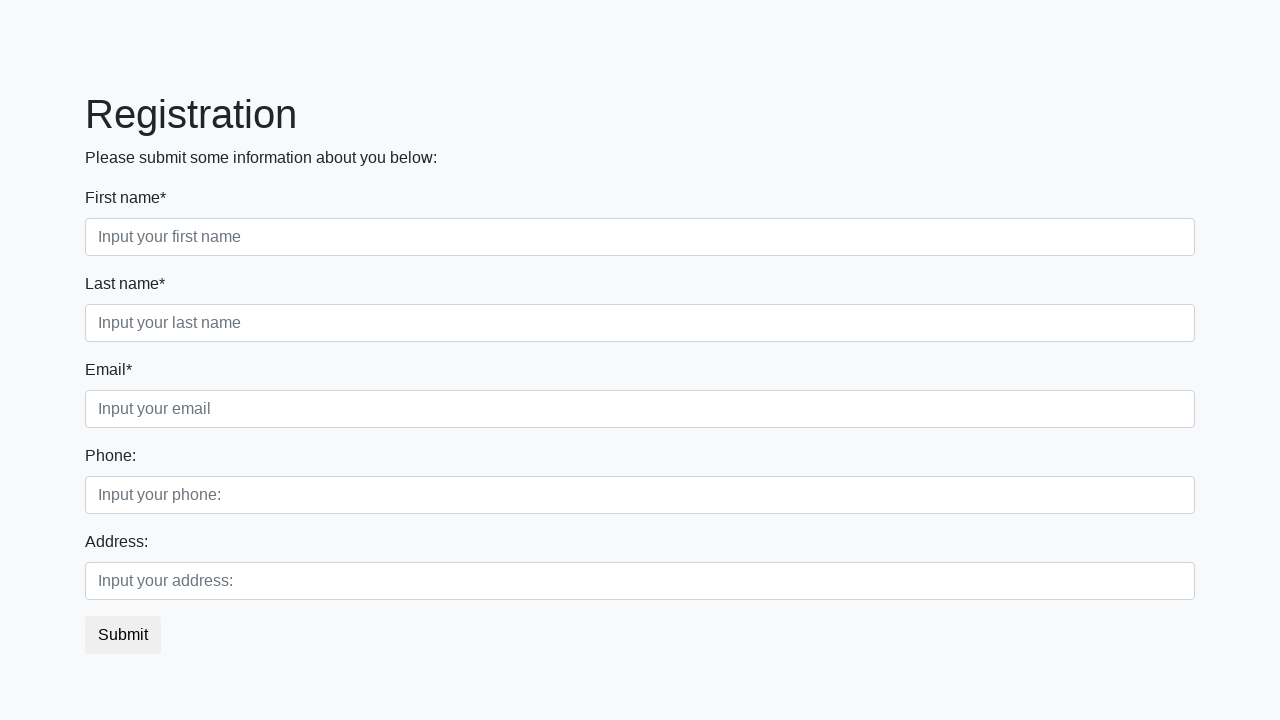

Filled first name field with 'Ivan' on [placeholder="Input your first name"]
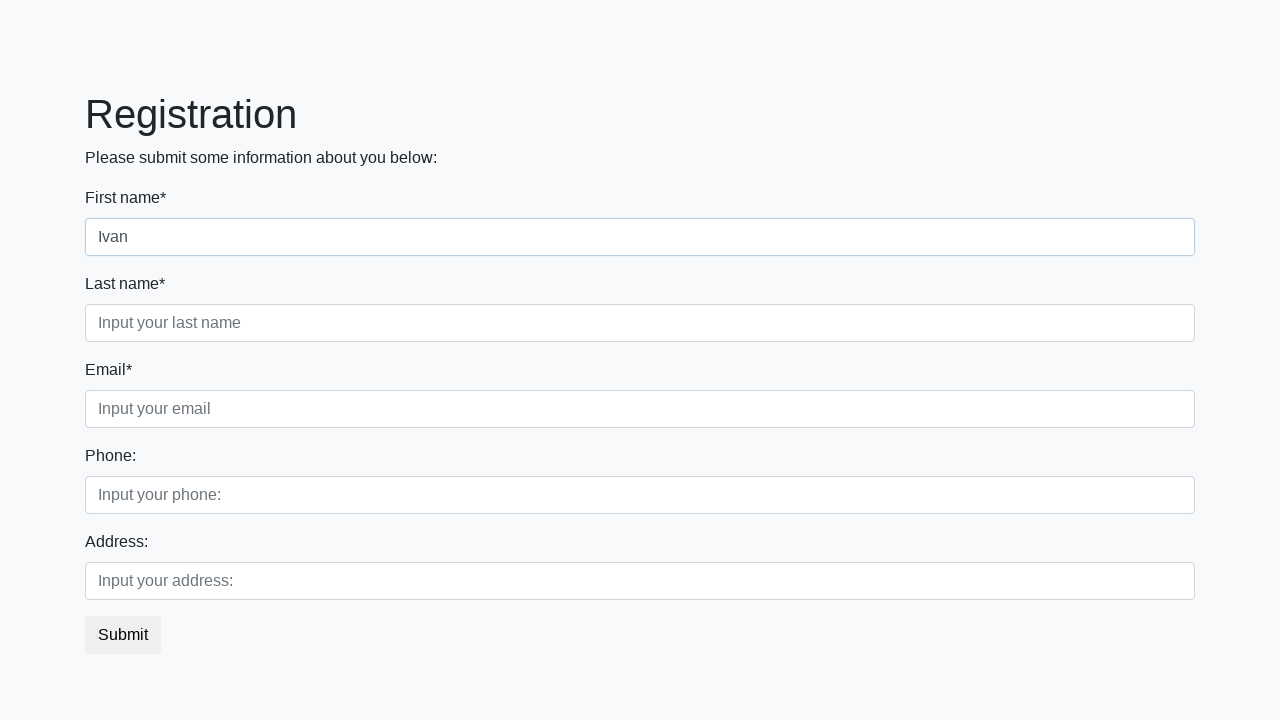

Filled last name field with 'Petrov' on [placeholder="Input your last name"]
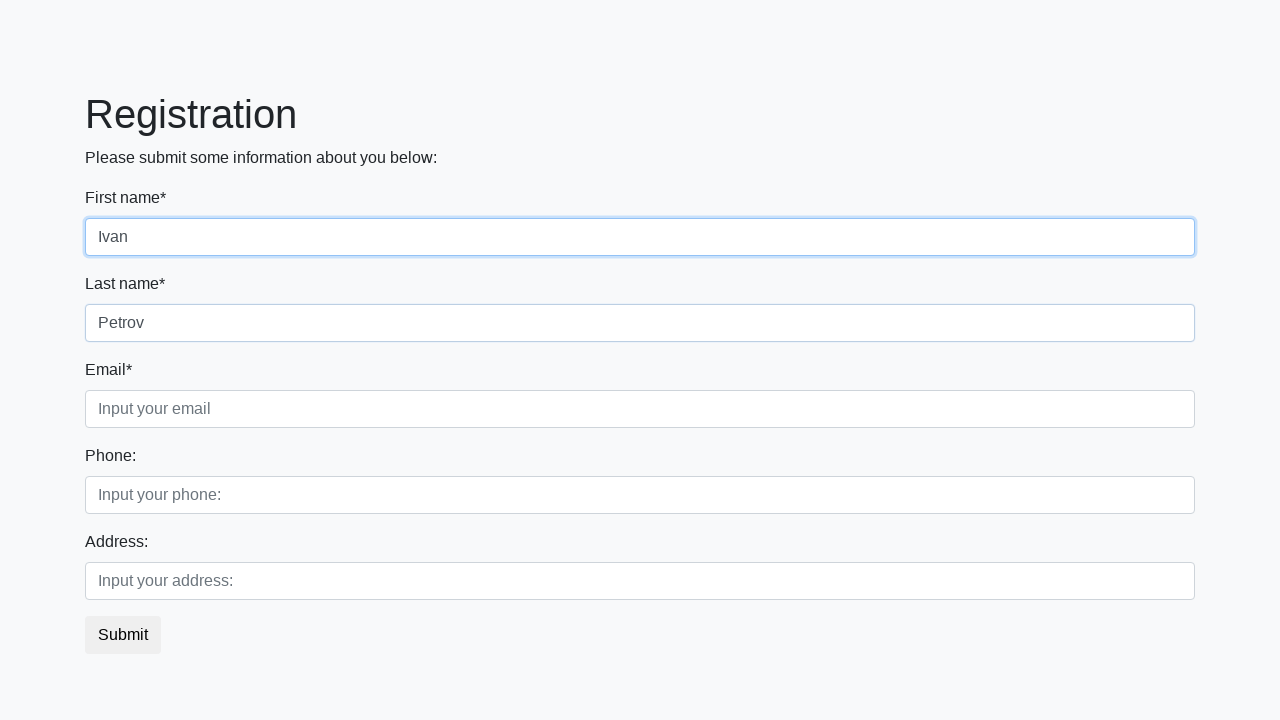

Filled email field with 'ivan.petrov@mail.ru' on [placeholder="Input your email"]
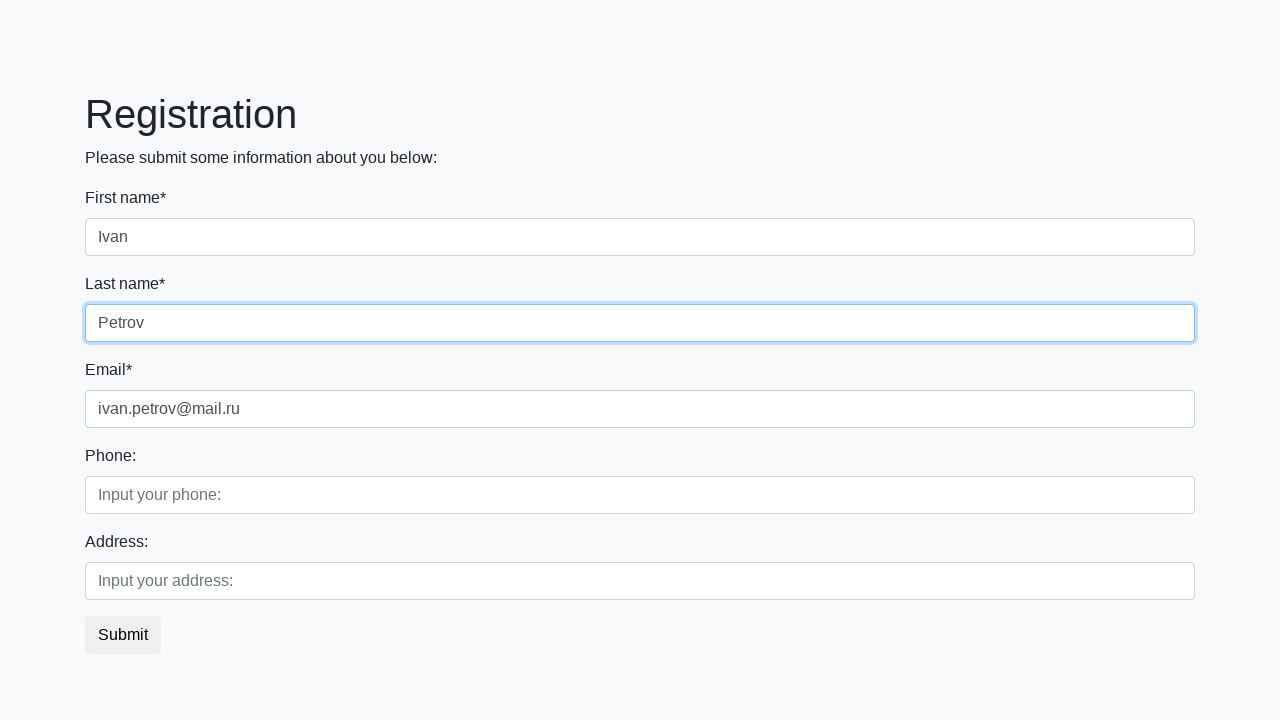

Filled phone field with '89998887766' on [placeholder="Input your phone:"]
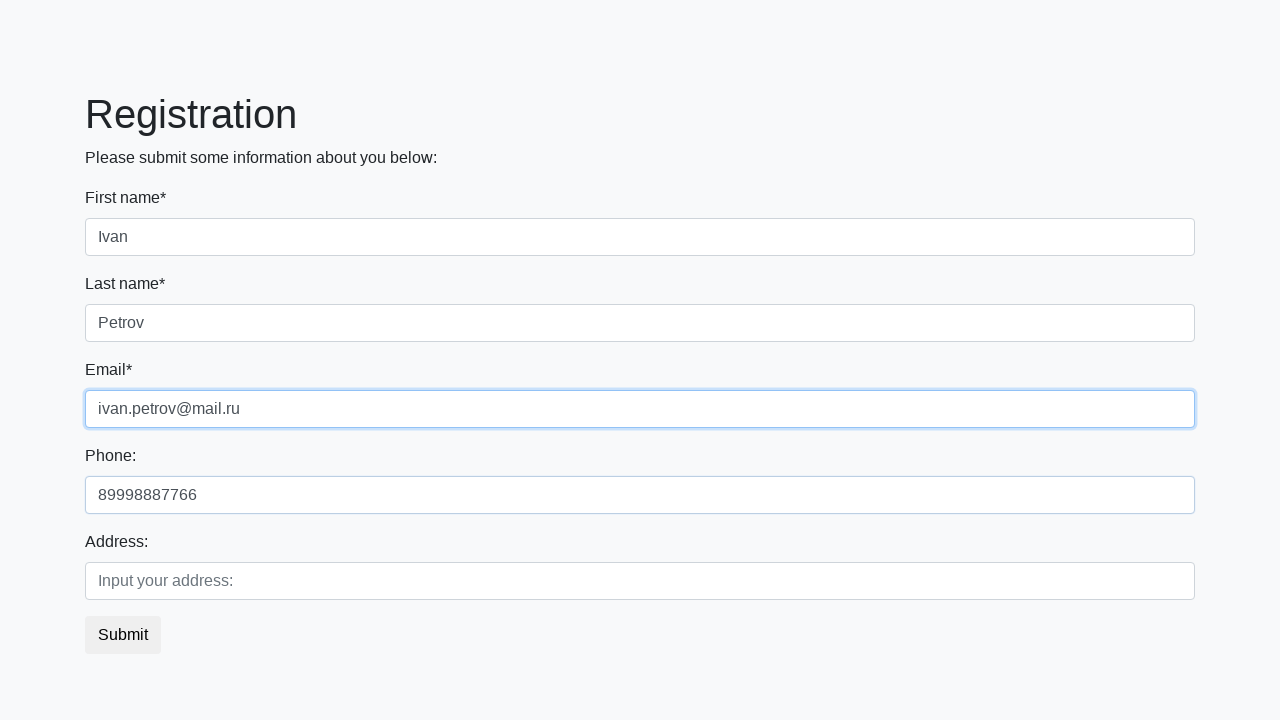

Filled address field with 'Russia,Moscow' on [placeholder="Input your address:"]
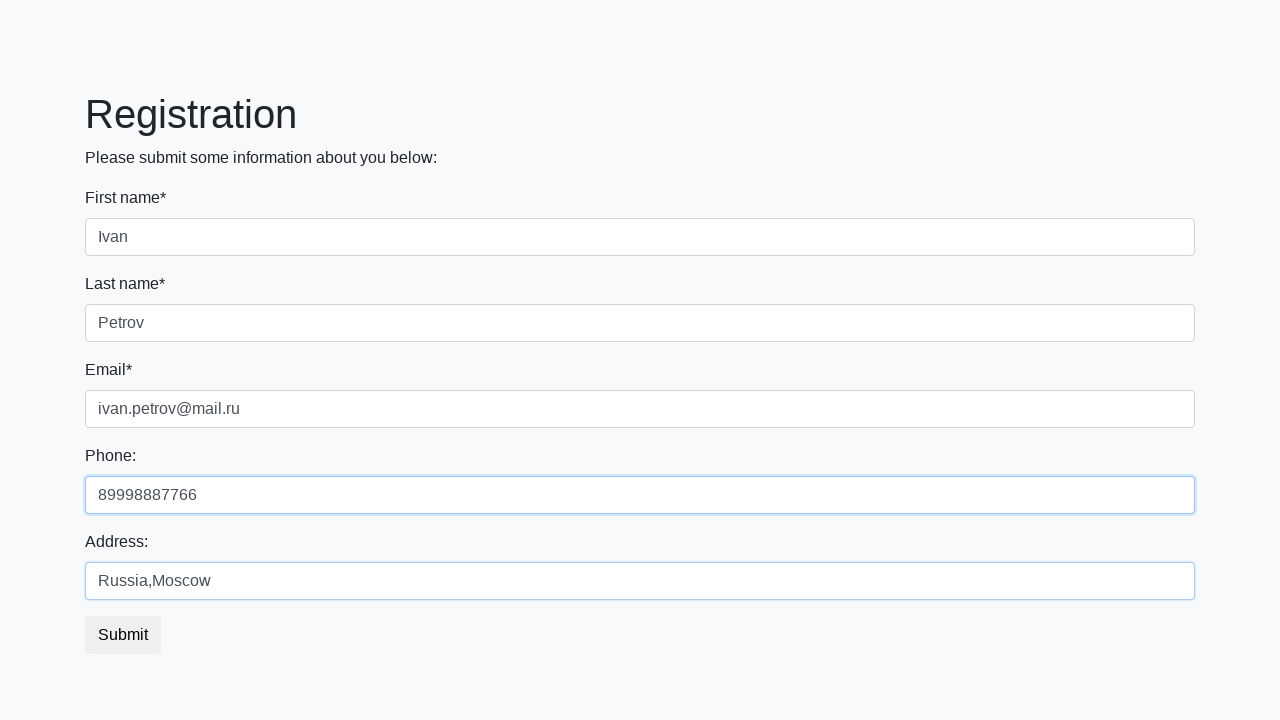

Clicked Submit button to complete registration at (123, 635) on xpath=//button[contains(text(), 'Submit')]
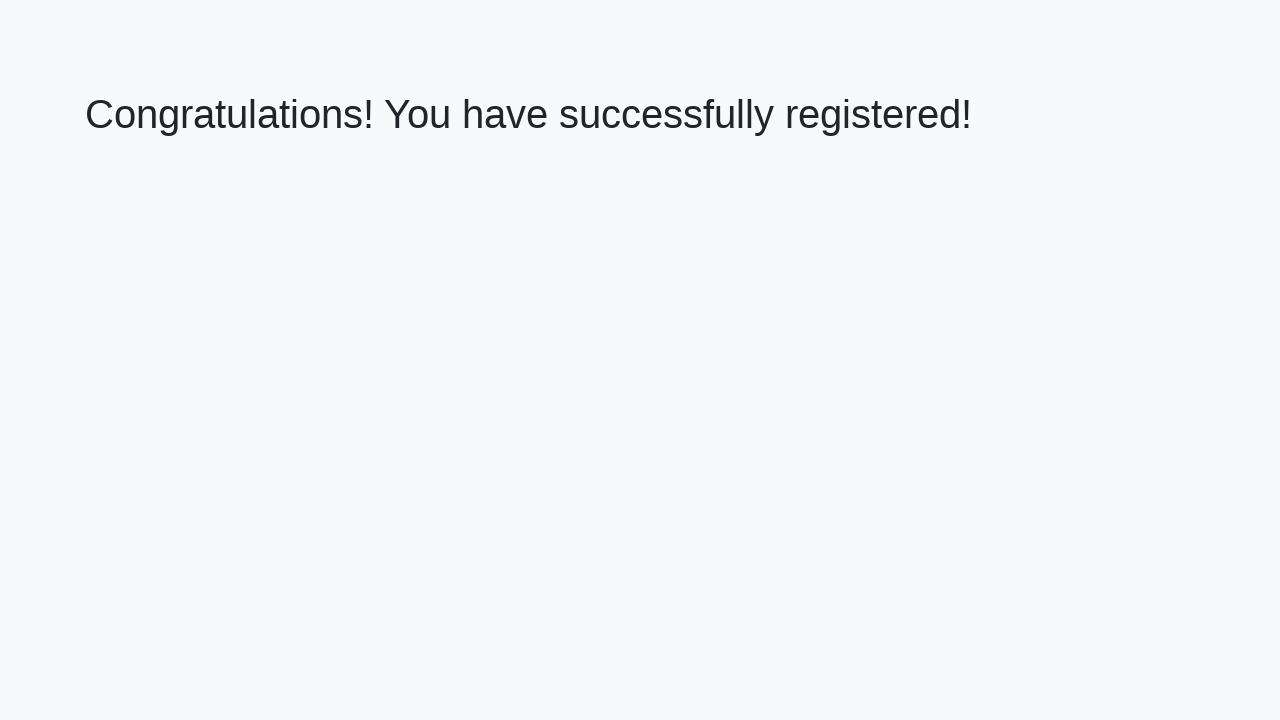

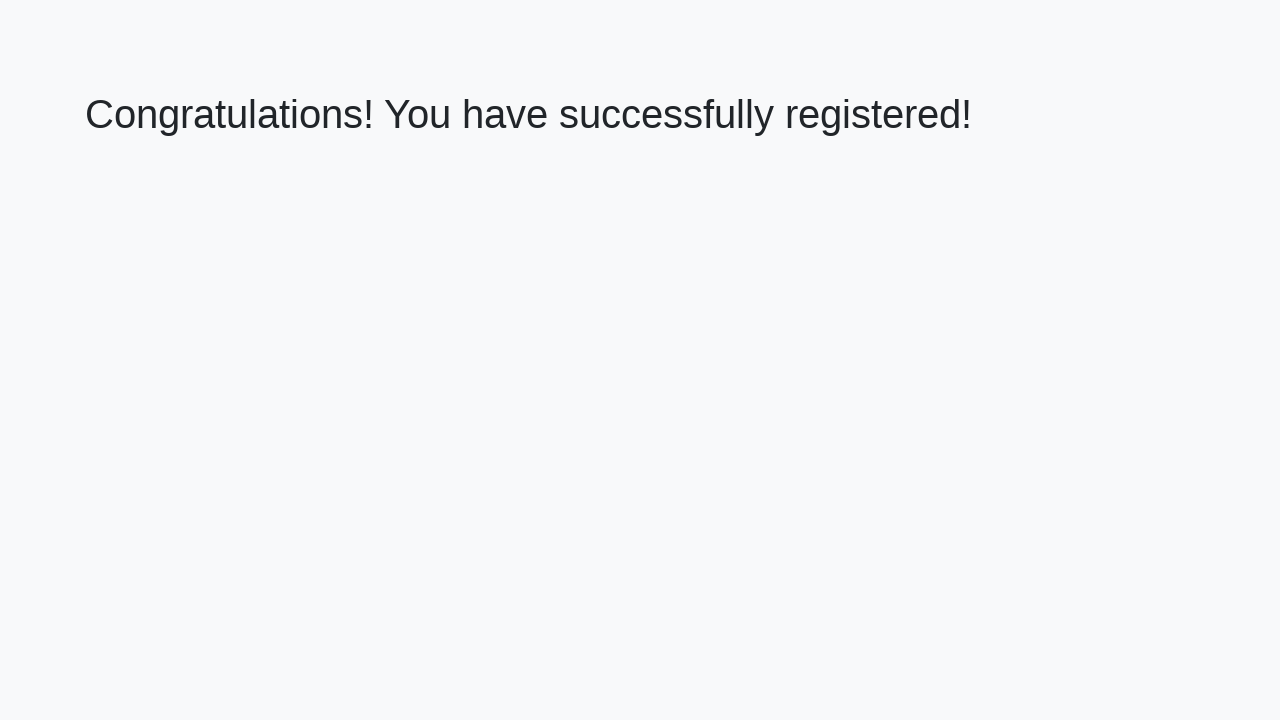